Navigates to the Browse Languages section, clicks on letter "M", and verifies that MySQL link is present

Starting URL: http://www.99-bottles-of-beer.net/lyrics.html

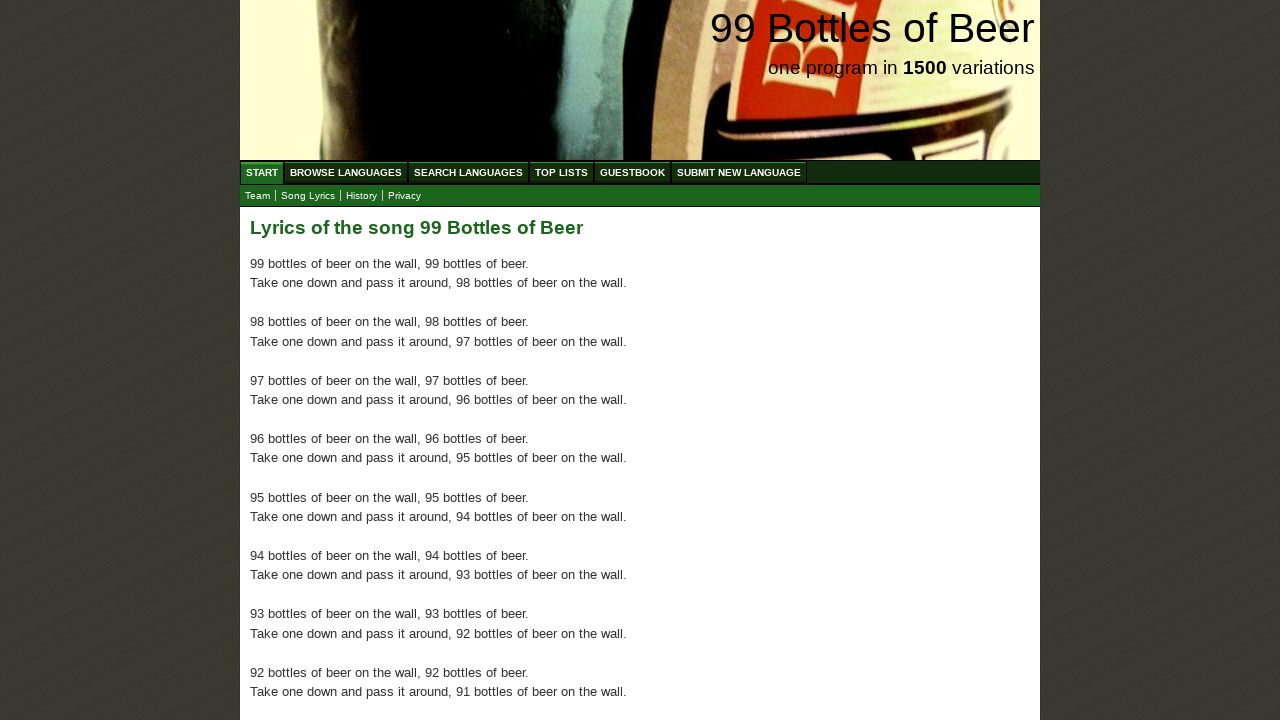

Clicked Browse Languages link at (346, 172) on text='Browse Languages'
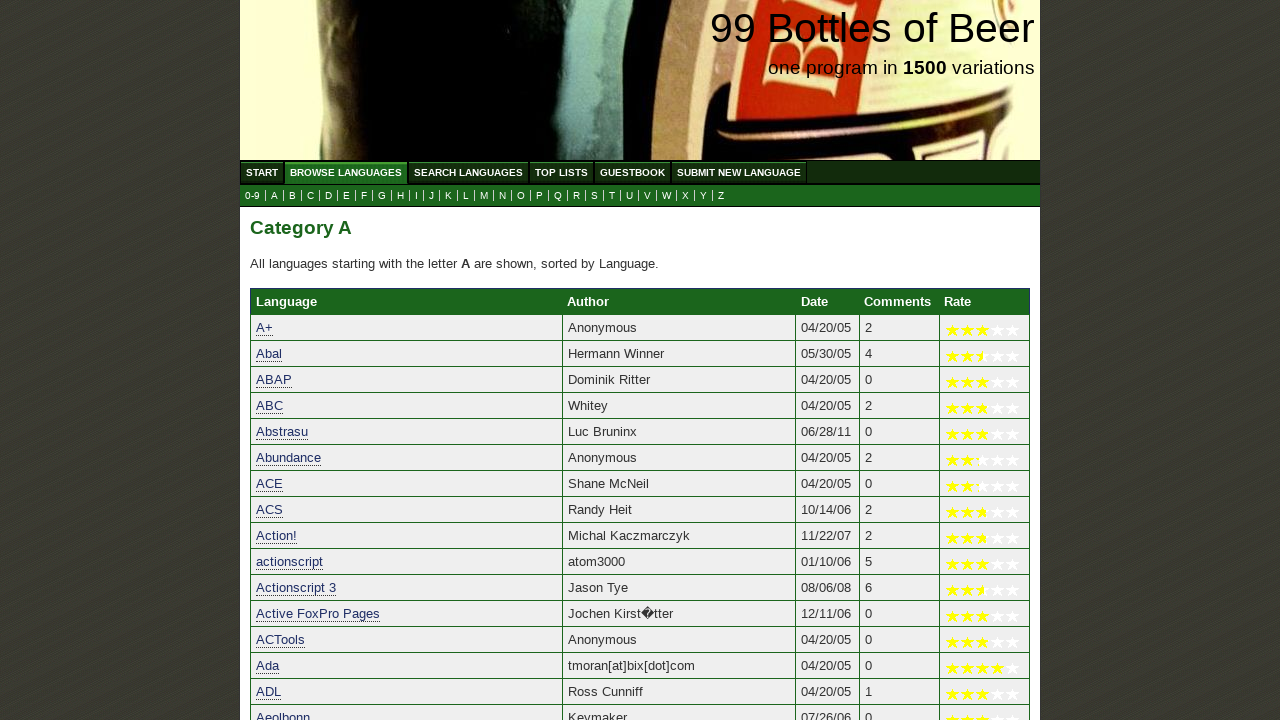

Clicked on letter M at (484, 196) on text='M'
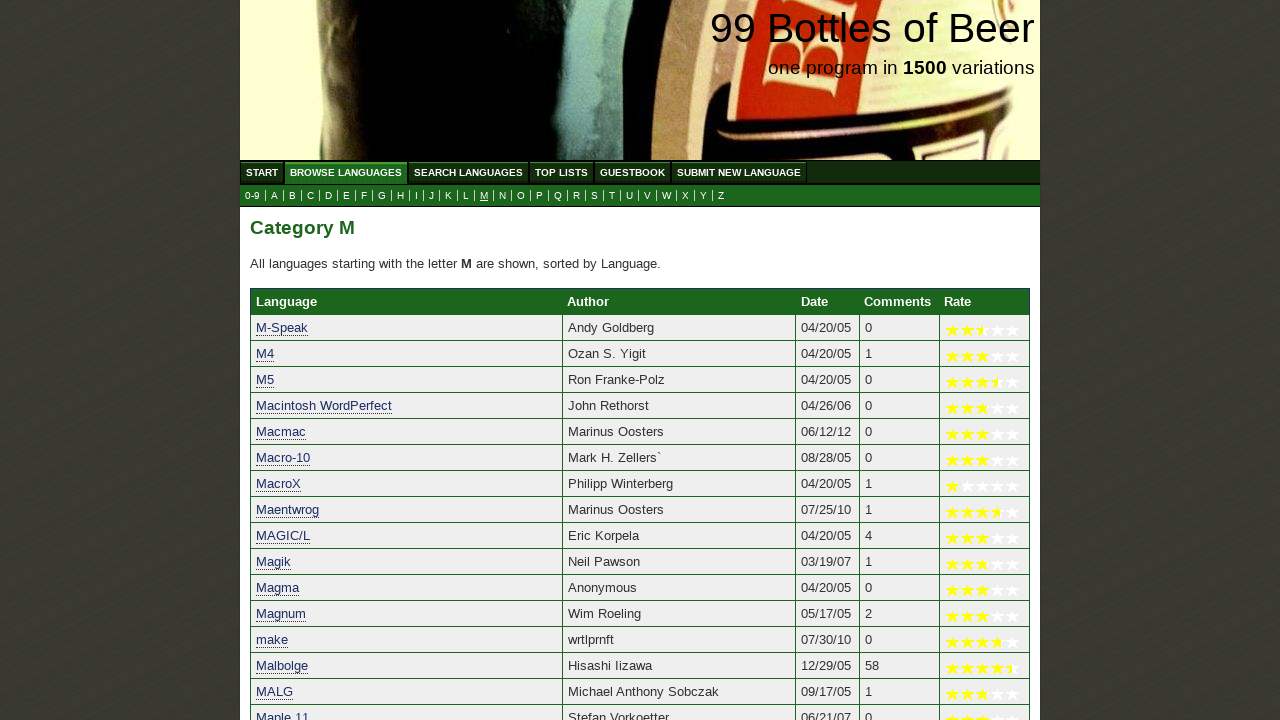

Located MySQL link element
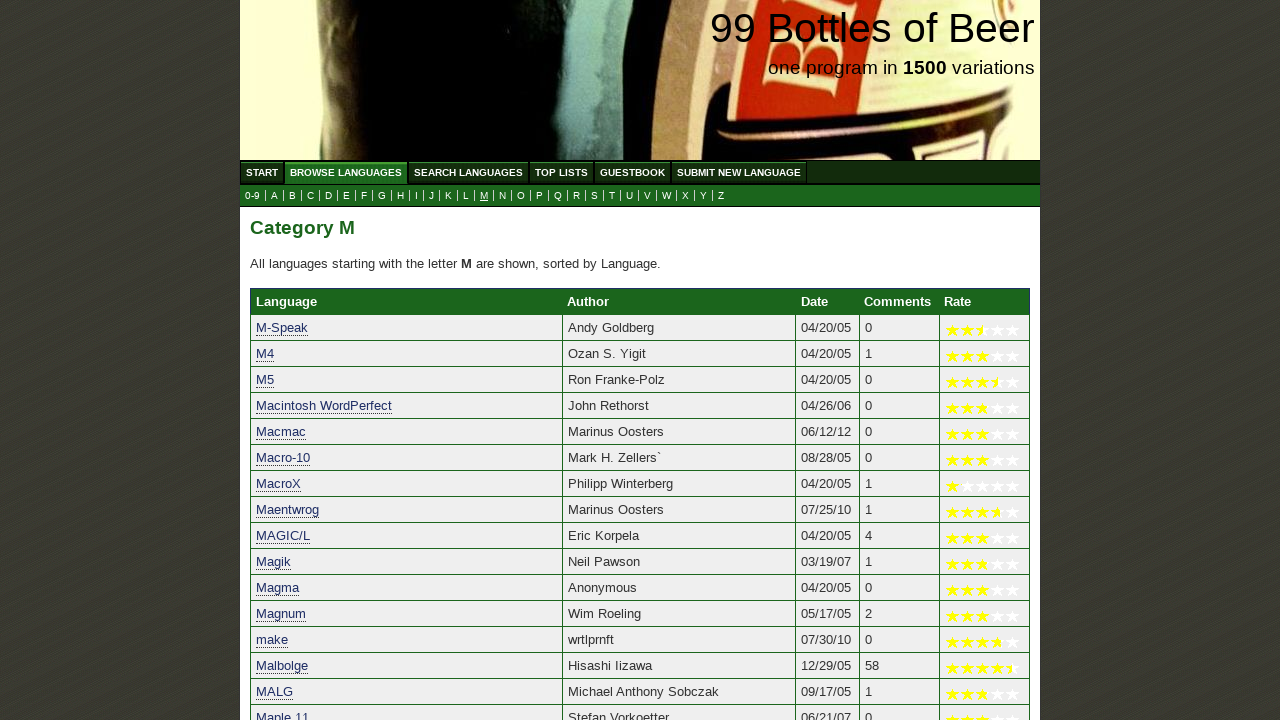

Verified MySQL link is visible
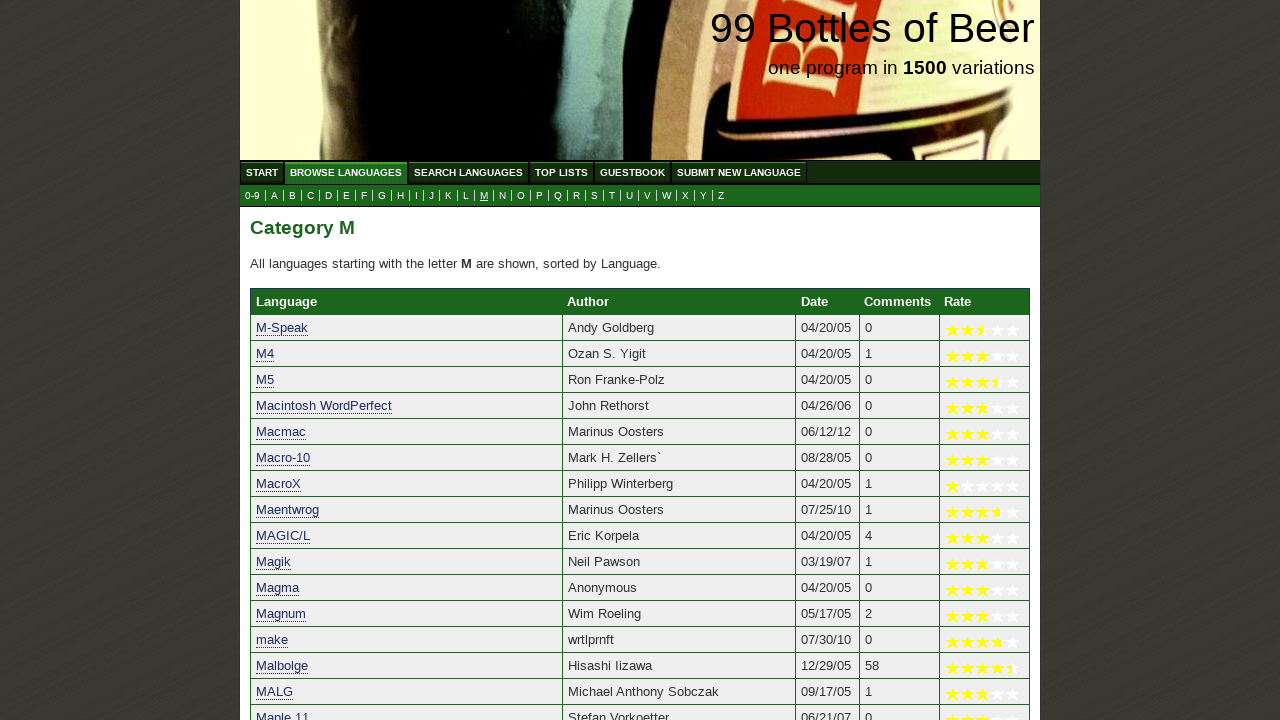

Verified MySQL link text matches 'MySQL'
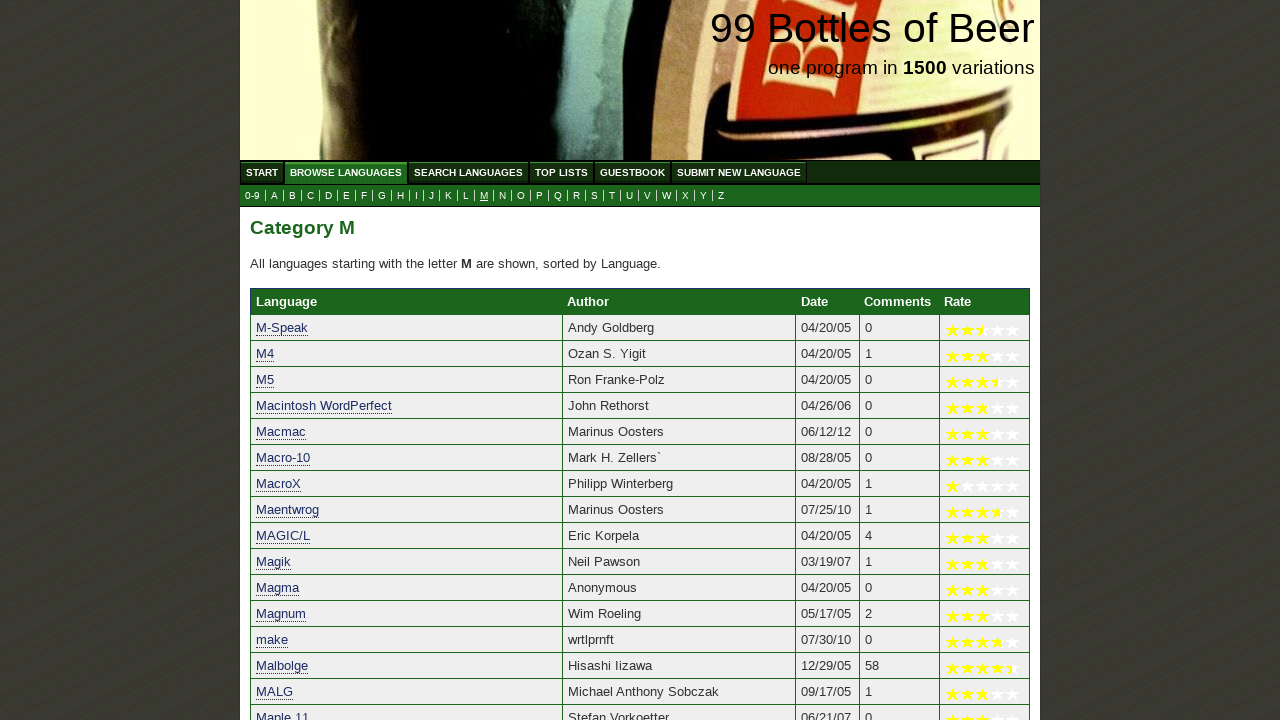

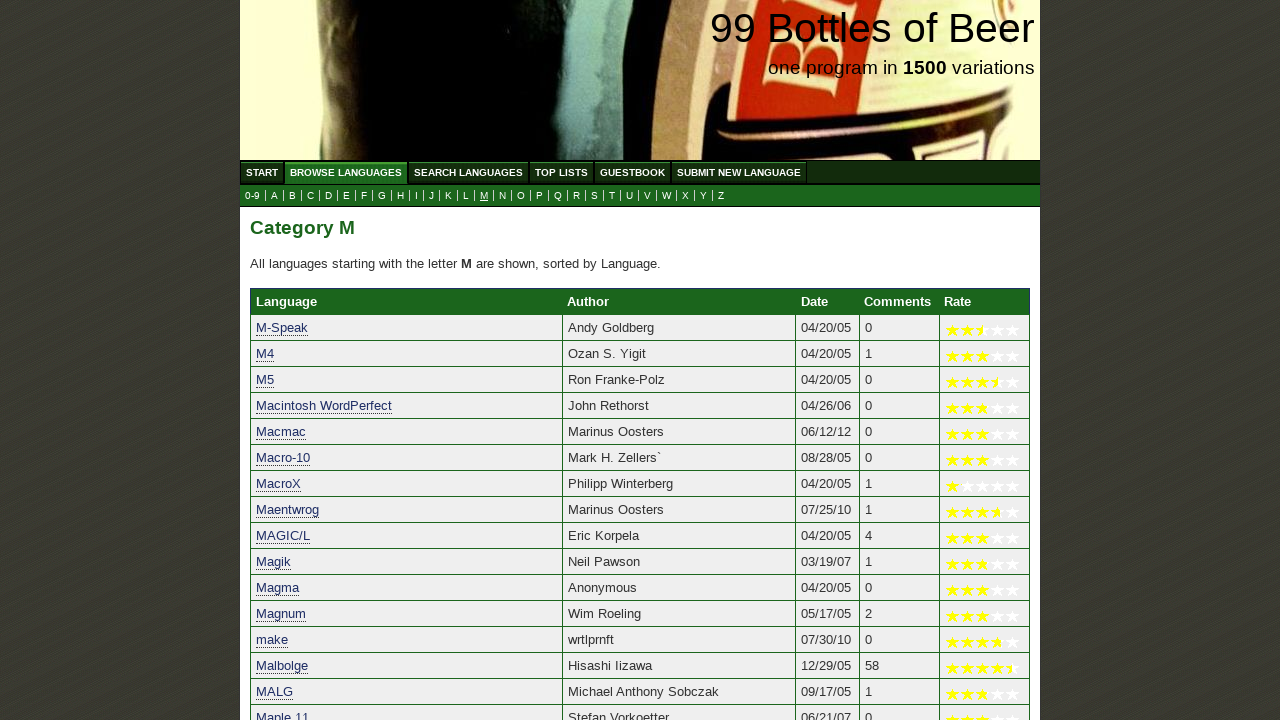